Tests a multi-step registration form by filling personal information (name, phone, email), address details (zip code, street, city, state), and payment information (card holder, card number, expiration date, CVV), navigating through each step with Next/Submit buttons.

Starting URL: https://onfly-rpa-forms-62njbv2kbq-uc.a.run.app/

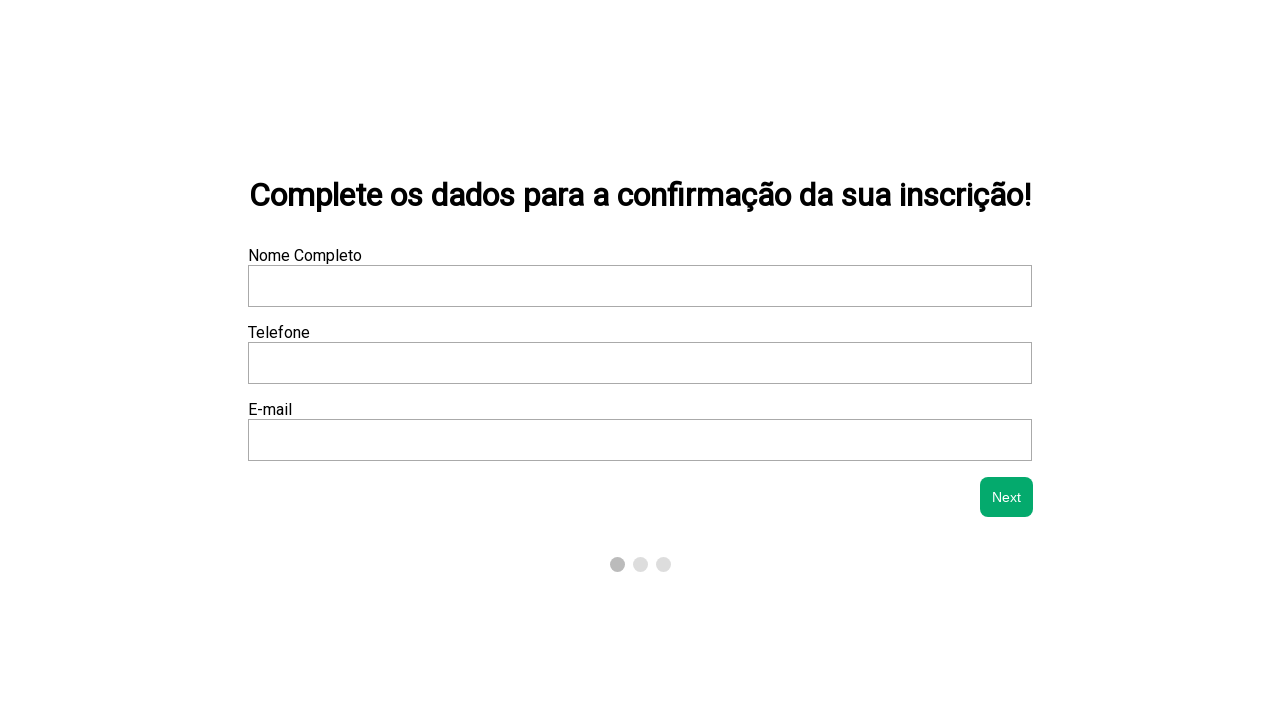

Waited for 'Nome Completo' (Full Name) field to load
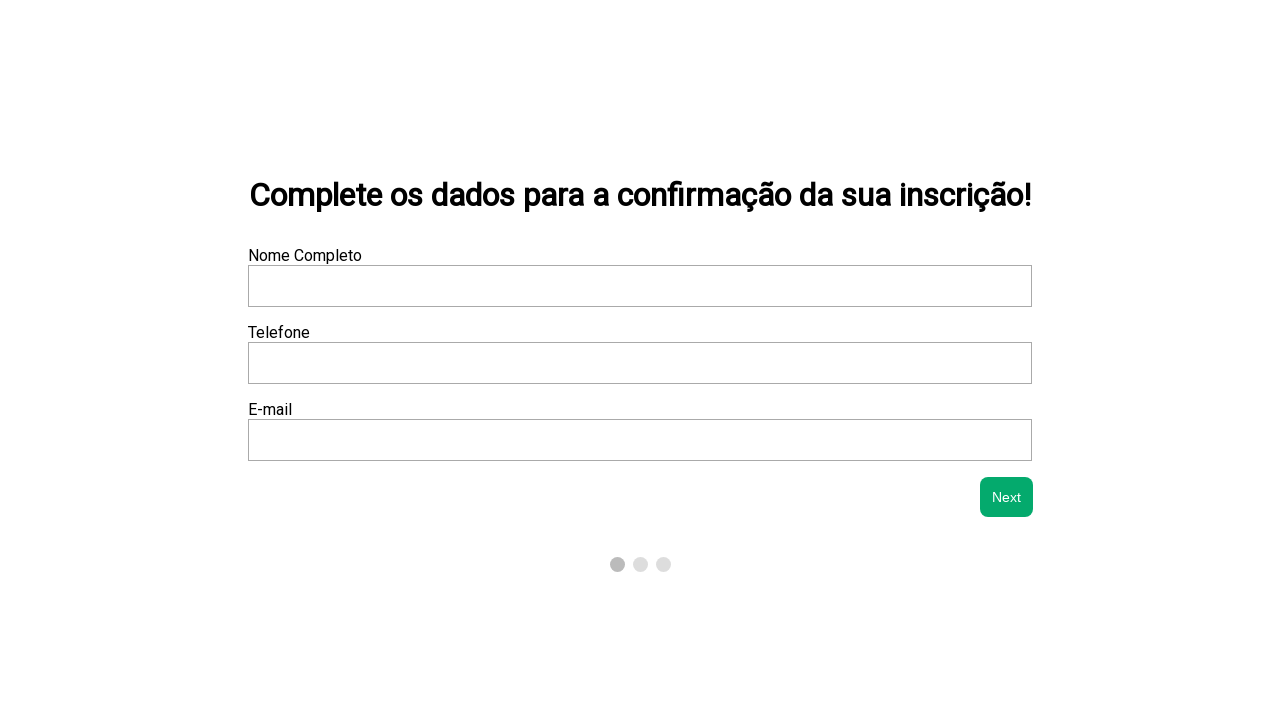

Filled full name field with 'Eduardo Raphael Silva Damasceno' on //label[text()="Nome Completo"]/following-sibling::input
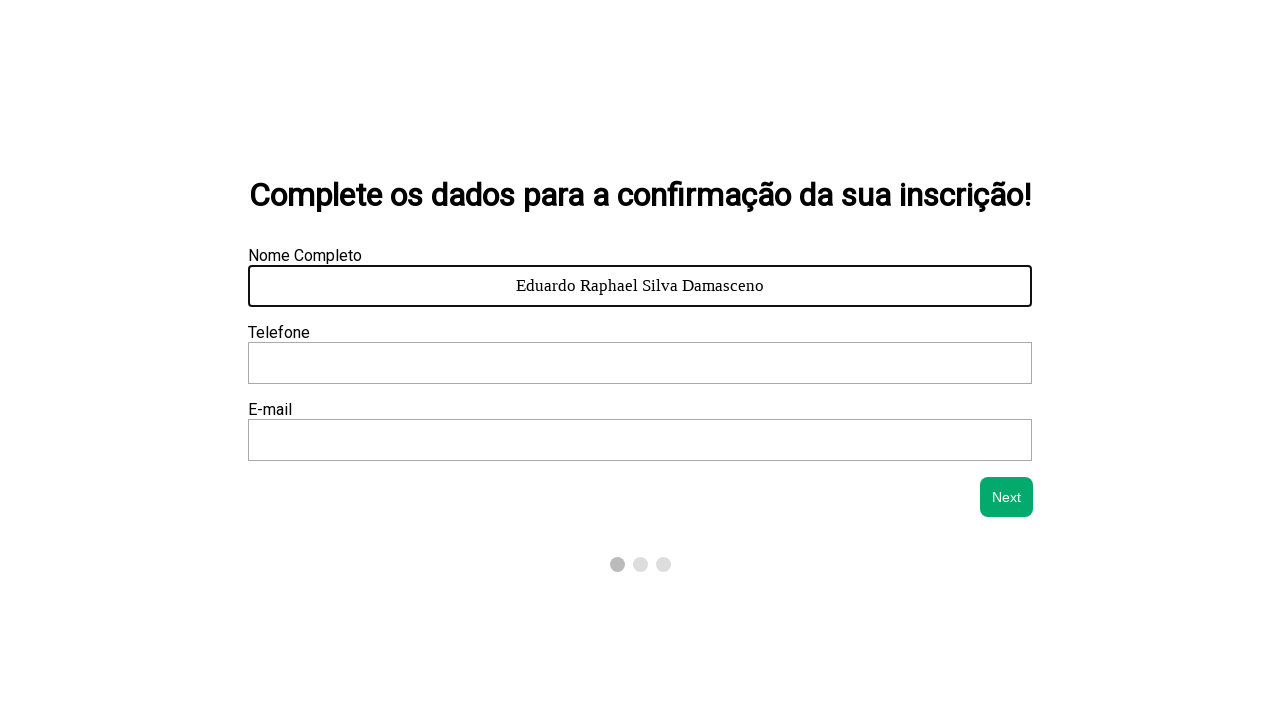

Filled phone number field with '(48) 5678-9012' on //label[text()="Telefone"]/following-sibling::input
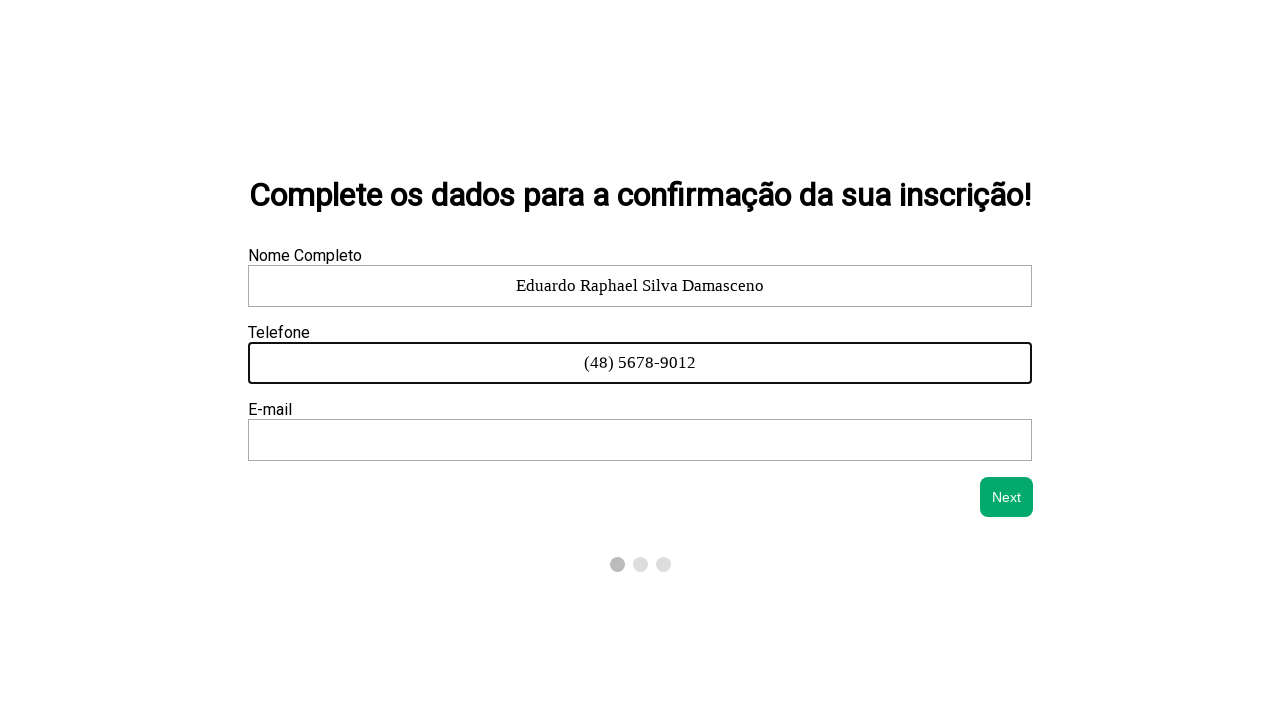

Filled email field with 'usuario1@example.com' on //label[text()="E-mail"]/following-sibling::input
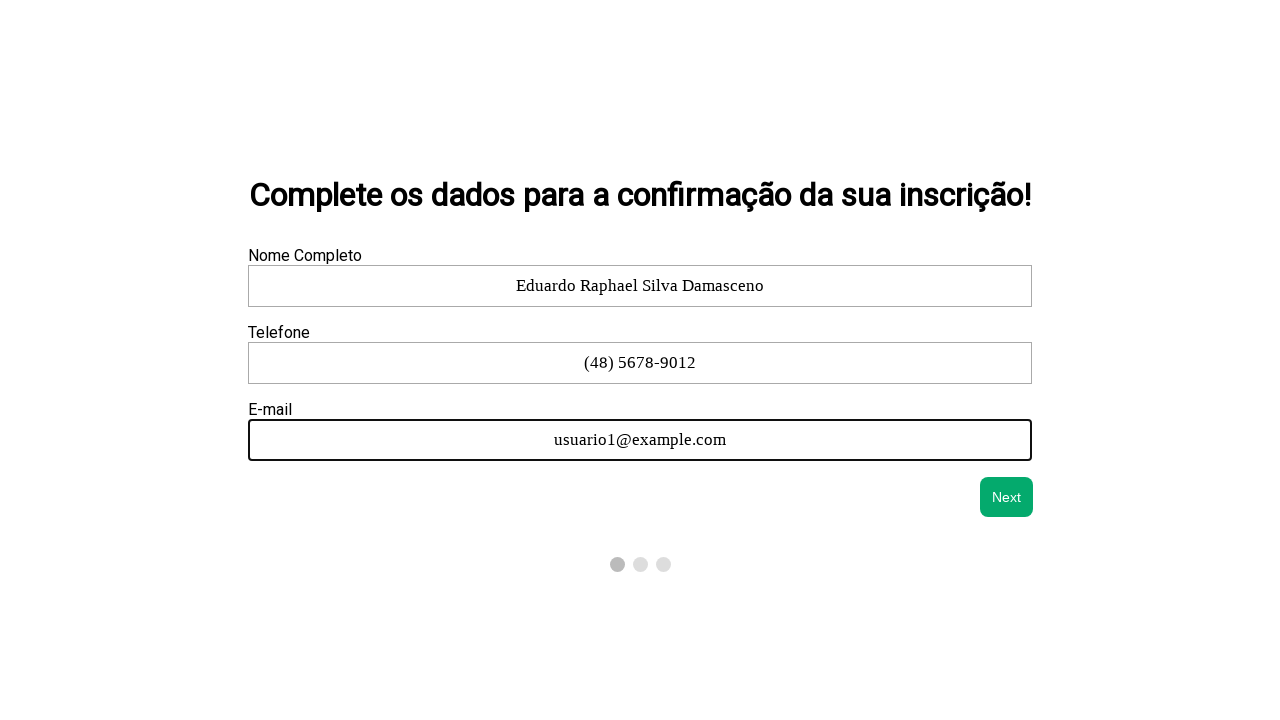

Clicked next button to proceed to address information step at (1007, 497) on xpath=//button[@id="next-btn"]
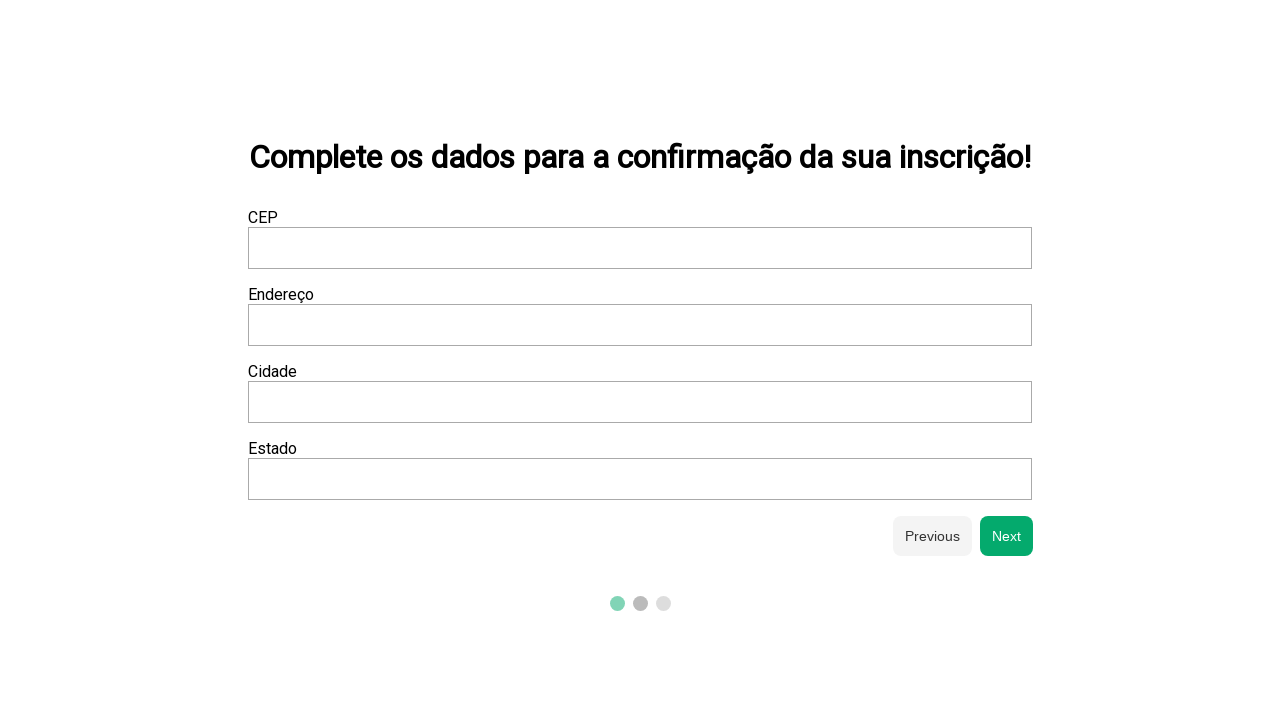

Waited for address confirmation form page to load
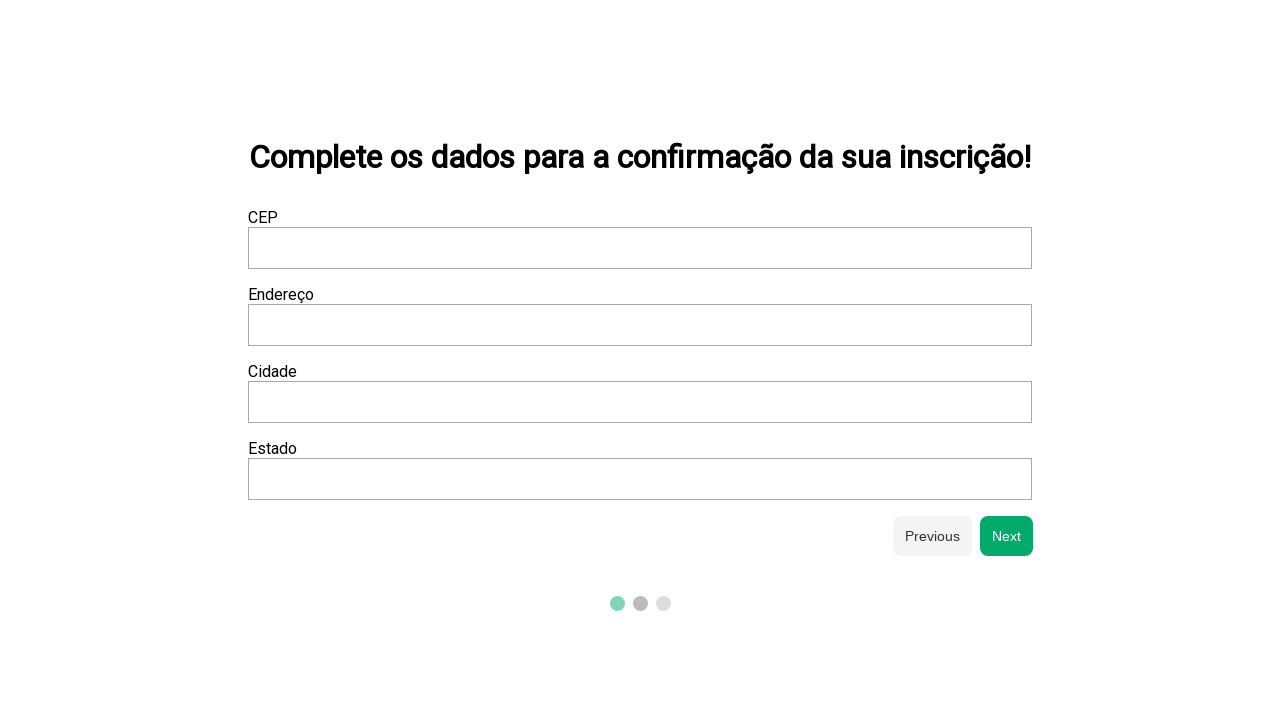

Filled zip code (CEP) field with '12345-678' on //label[text()="CEP"]/following-sibling::input
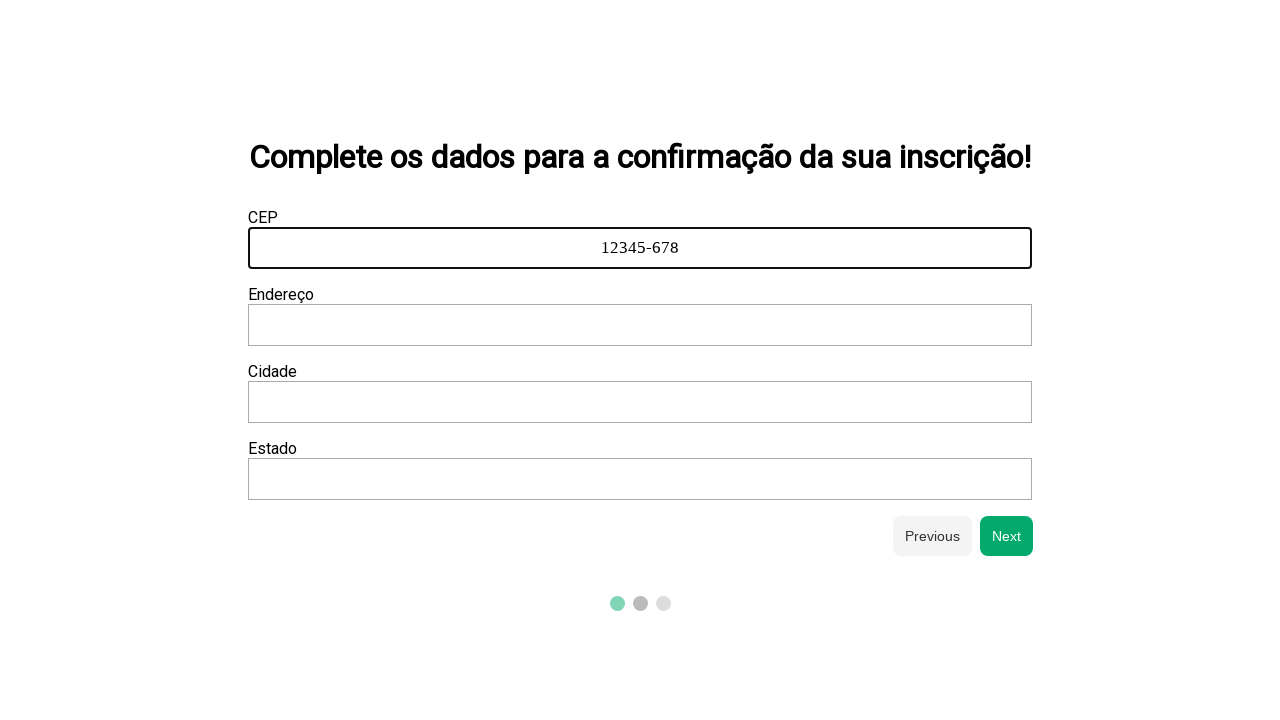

Filled street address field with 'Dimas Pereira Lopes' on //label[text()="Endereço"]/following-sibling::input
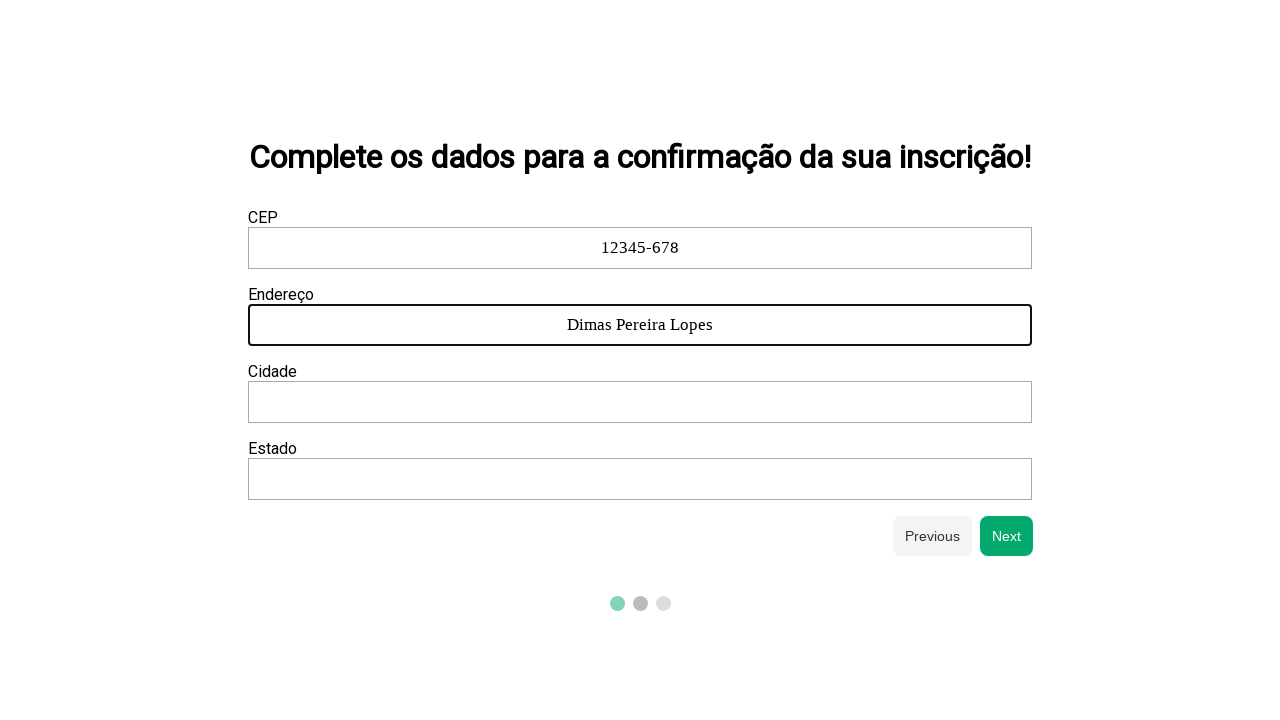

Filled city field with 'Belo Horizonte' on //label[text()="Cidade"]/following-sibling::input
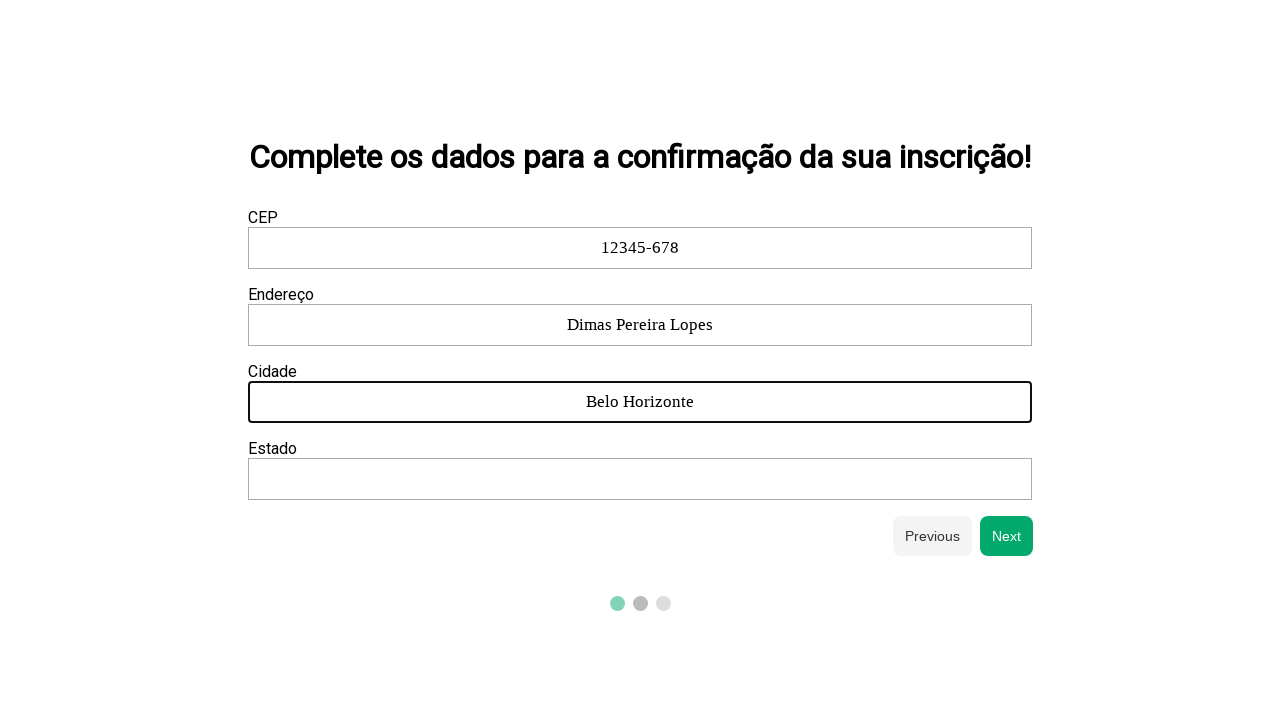

Filled state field with 'MG' on //label[text()="Estado"]/following-sibling::input
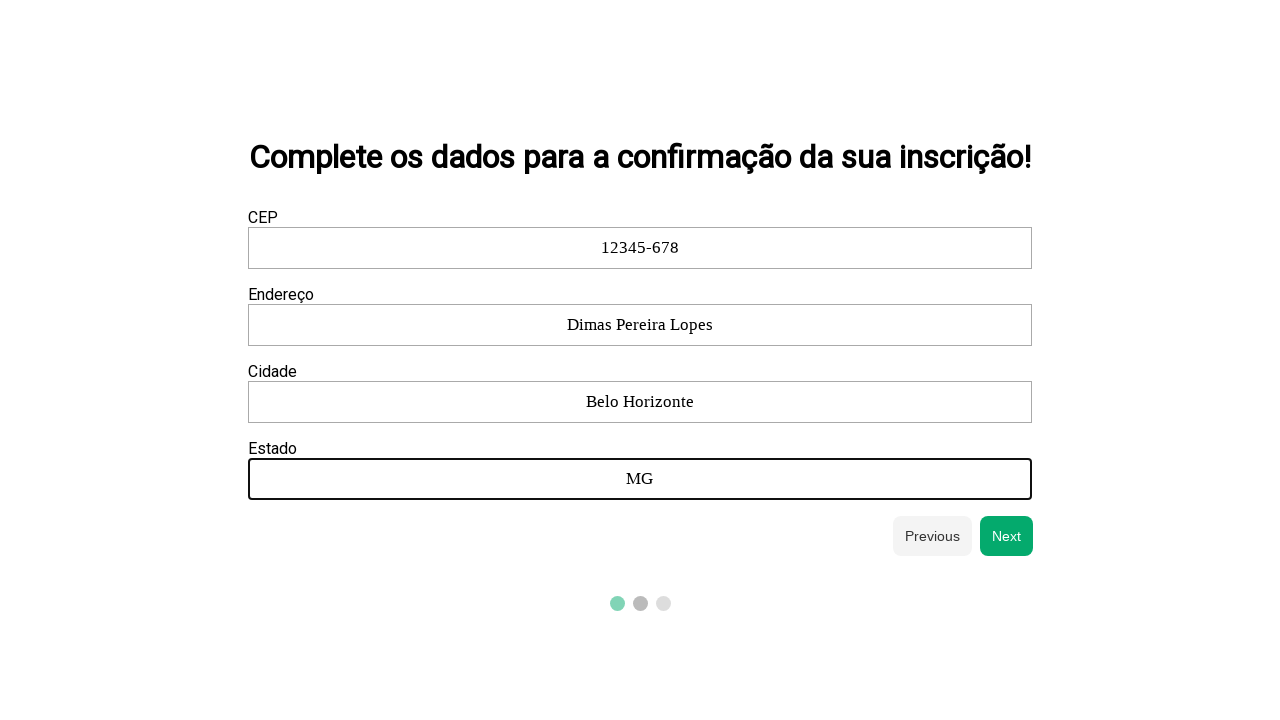

Clicked next button to proceed to payment information step at (1007, 536) on xpath=//button[@id="next-btn"]
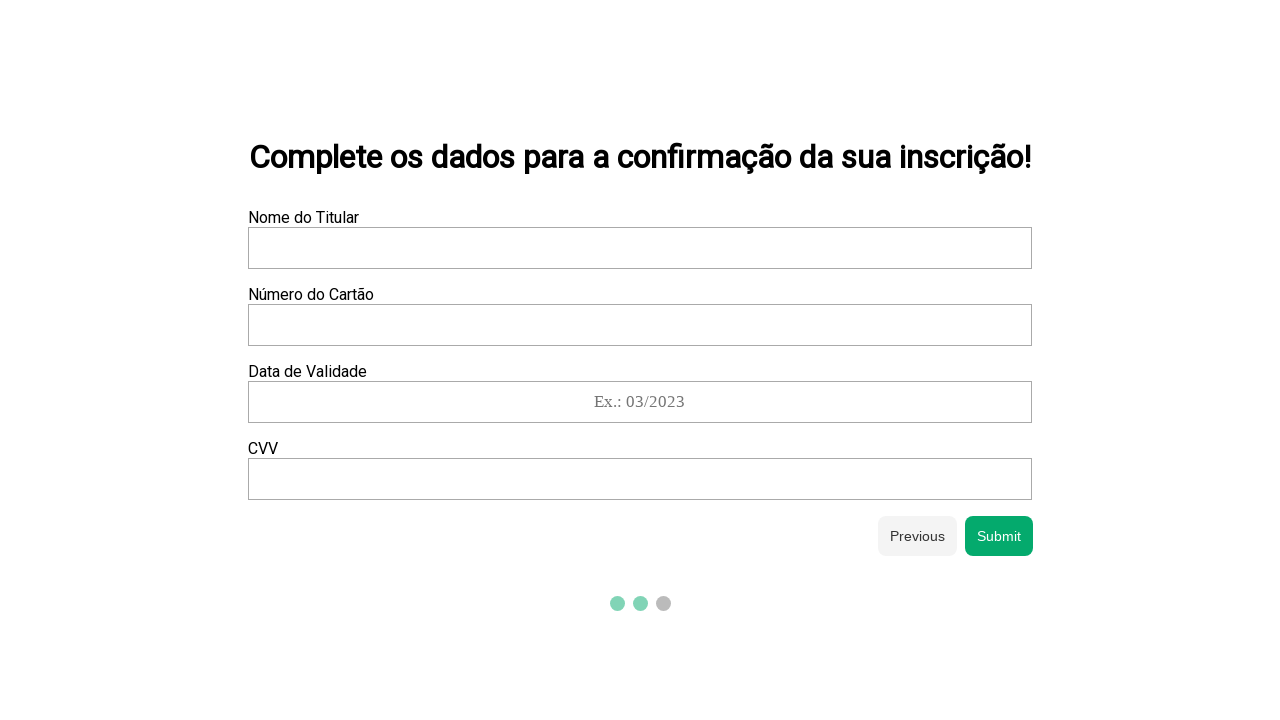

Waited for payment form page with card holder name field to load
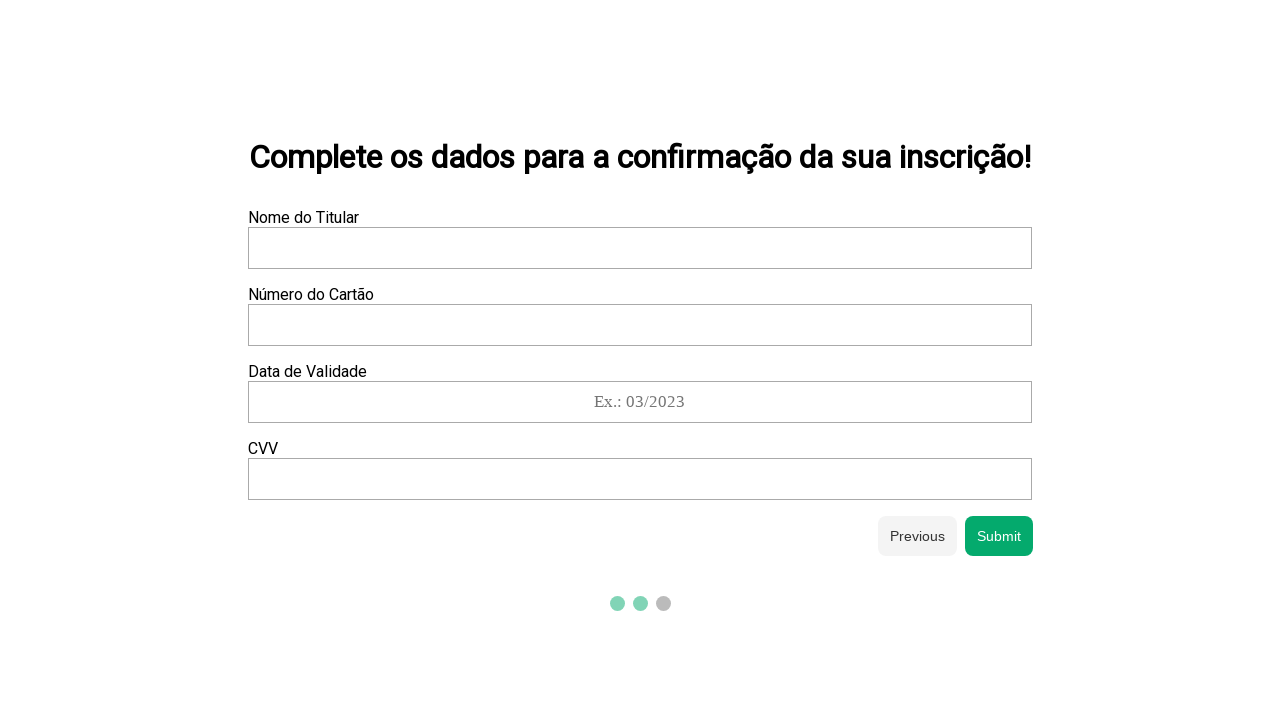

Filled card holder name field with 'Raphael Damasceno' on //label[text()="Nome do Titular"]/following-sibling::input
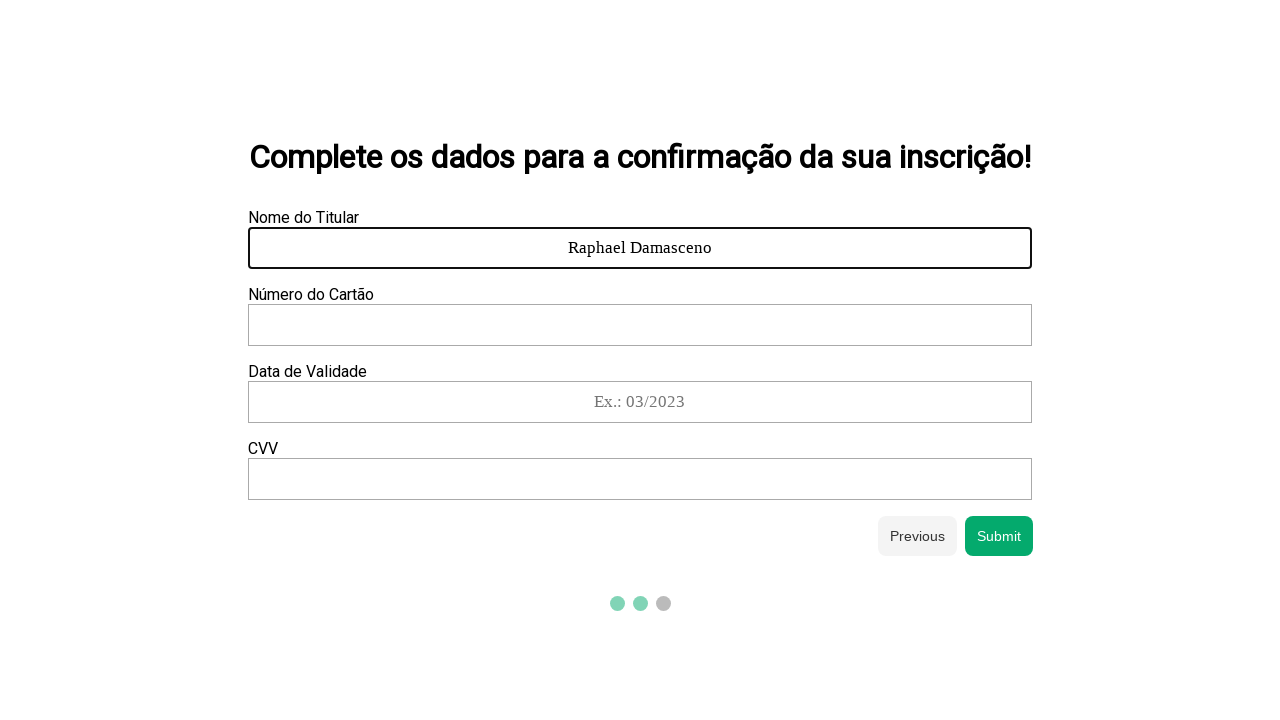

Filled credit card number field with '1234 5678 9012 3456' on //label[text()="Número do Cartão"]/following-sibling::input
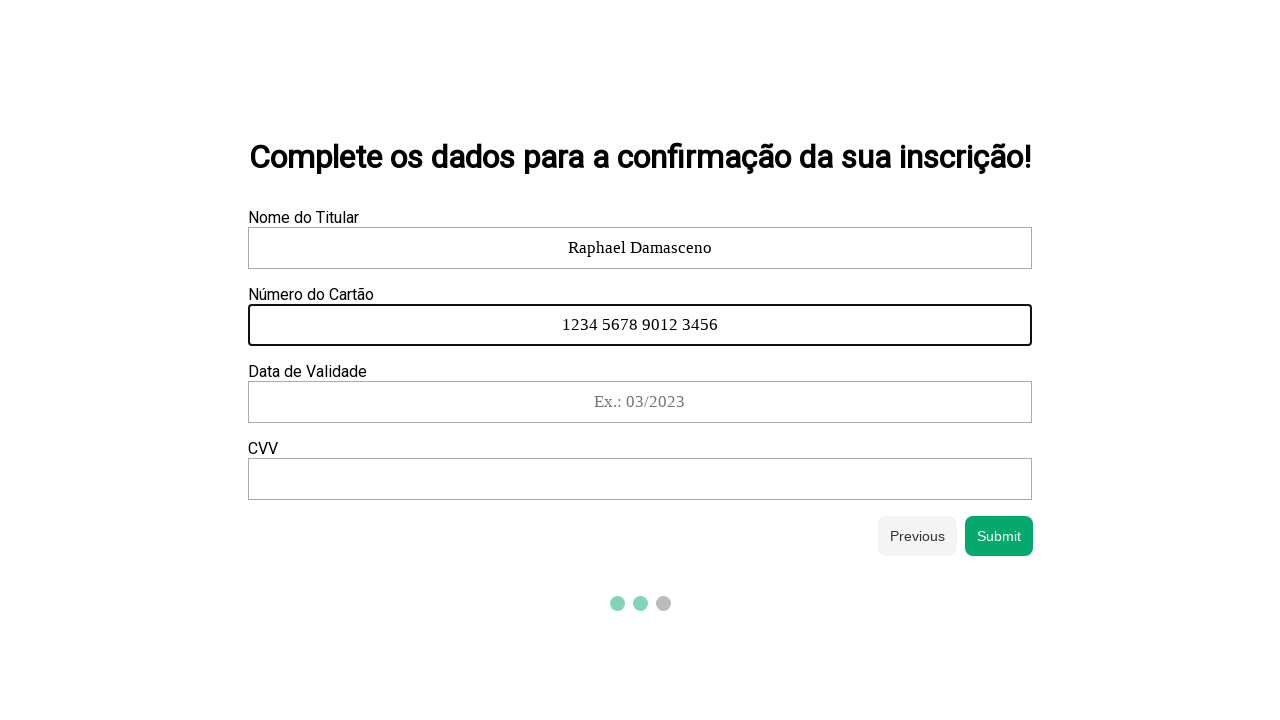

Filled expiration date field with '03/2032' on //label[text()="Data de Validade"]/following-sibling::input
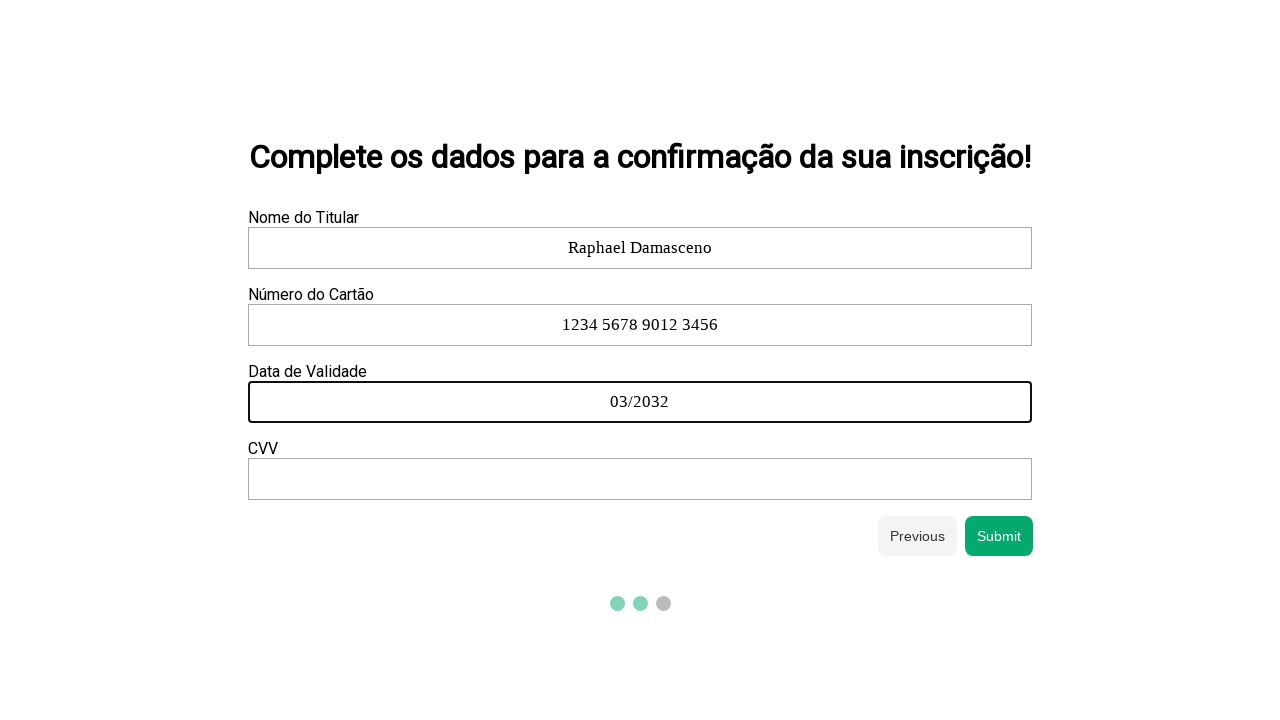

Filled CVV security code field with '123' on //label[text()="CVV"]/following-sibling::input
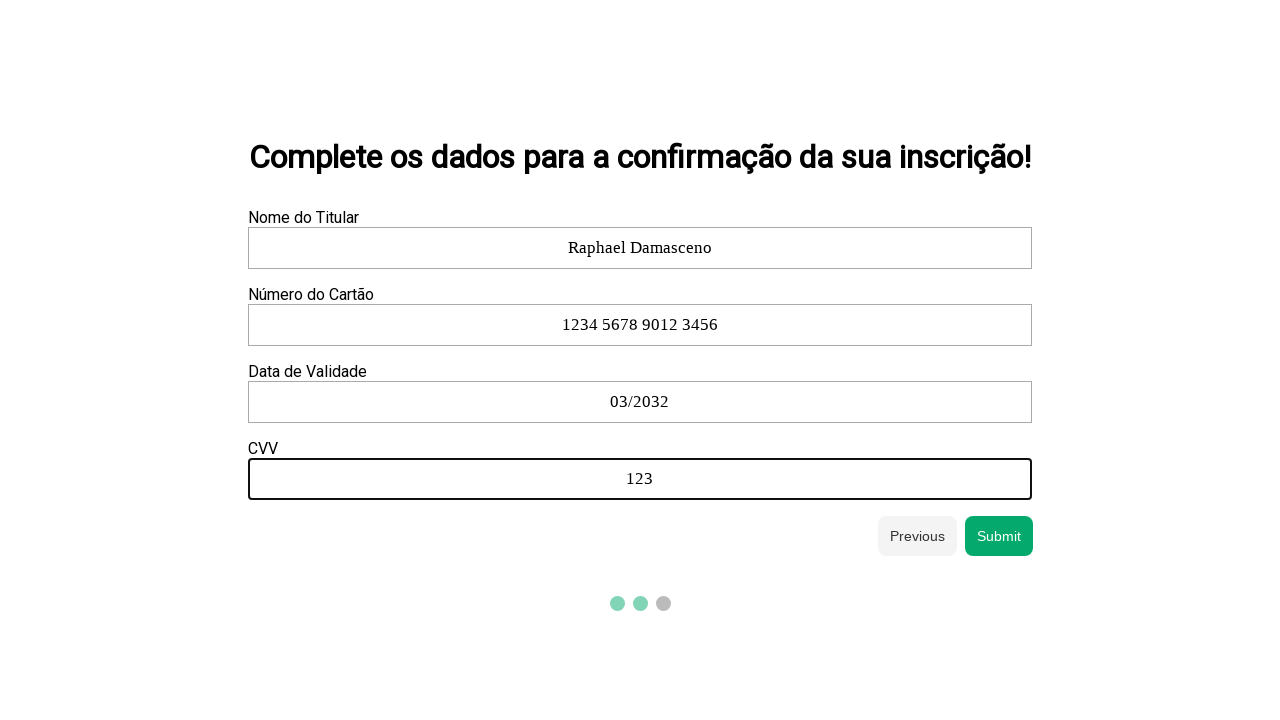

Clicked submit button to complete form submission at (999, 536) on xpath=//button[text()="Submit"]
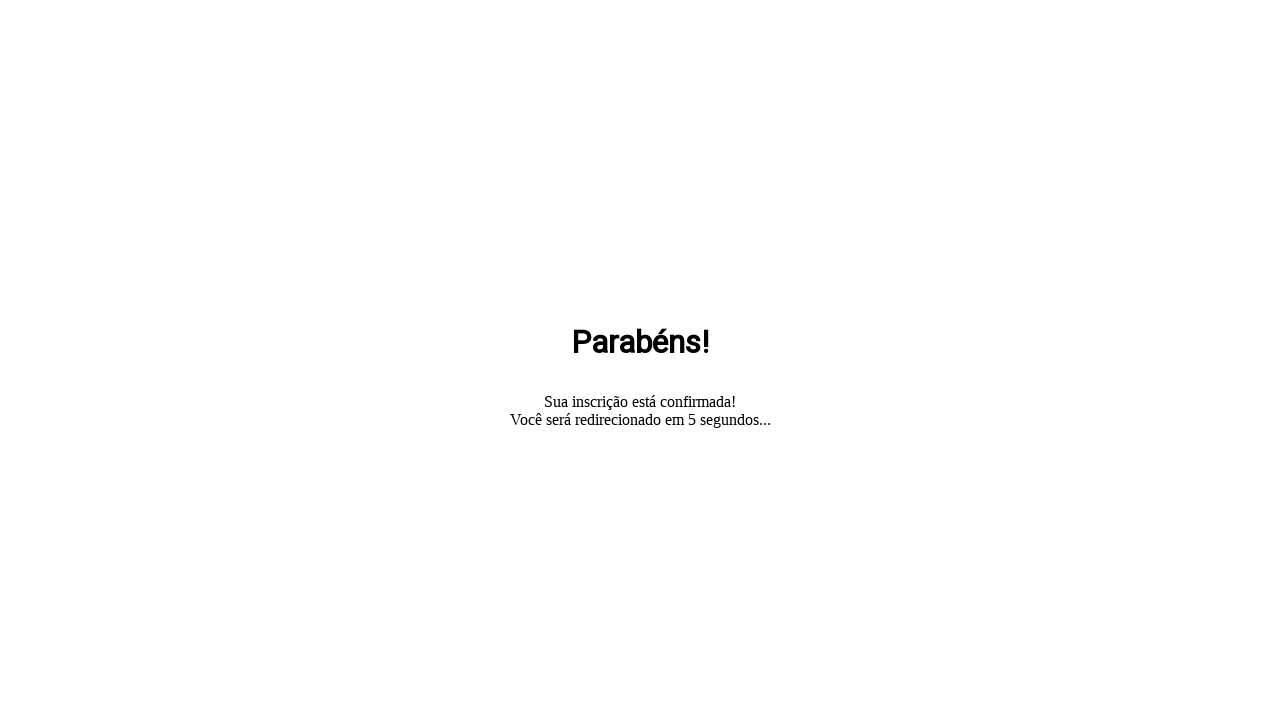

Waited 3 seconds for form submission to complete
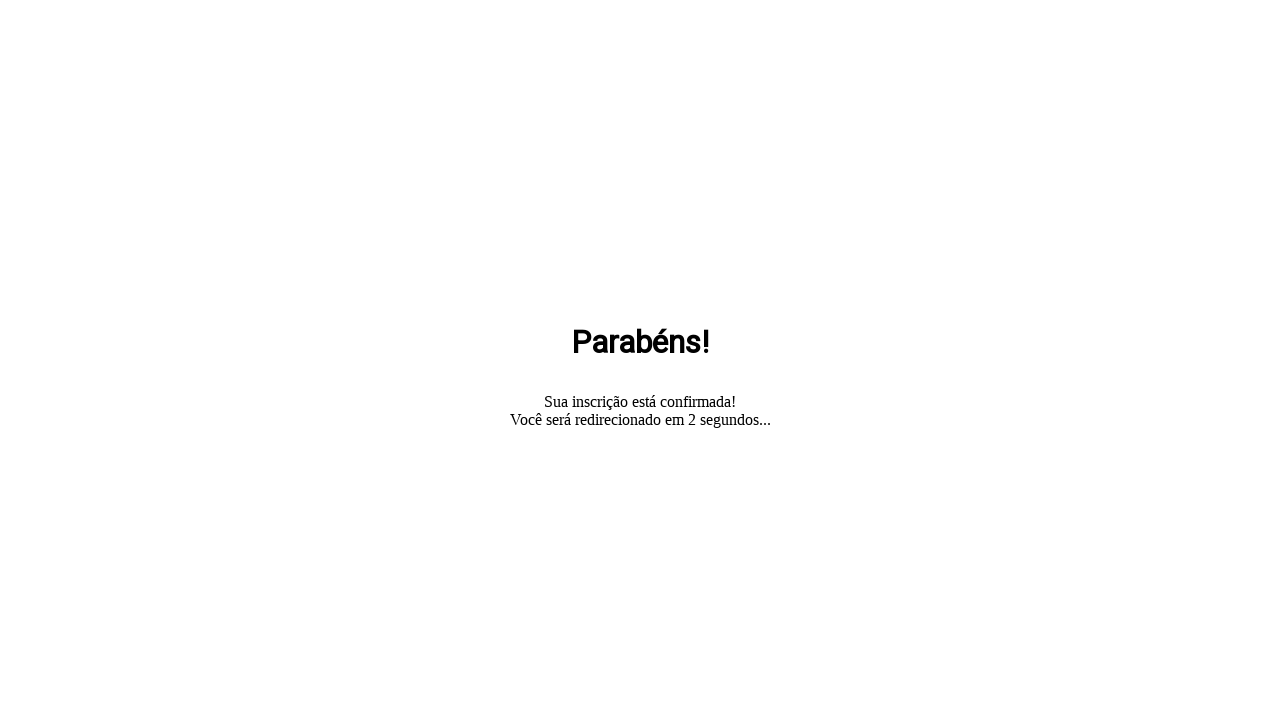

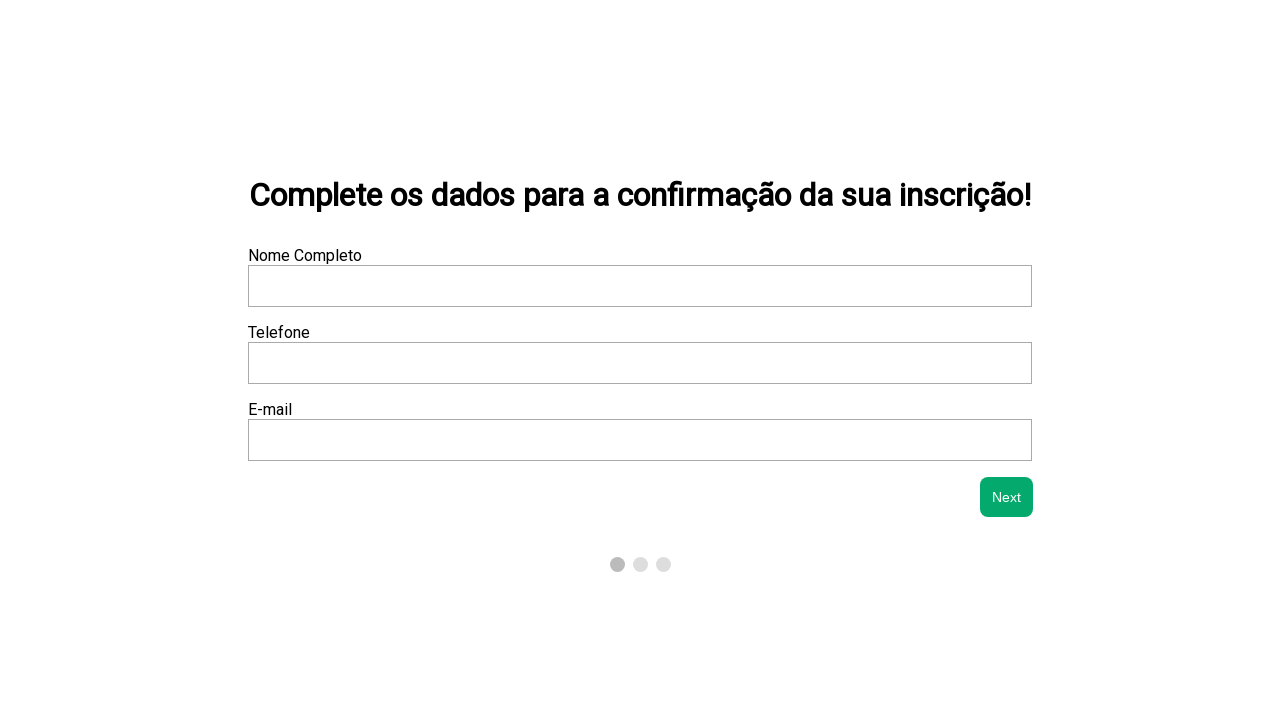